Tests dynamic element addition and removal functionality by clicking "Add Element" button multiple times to create delete buttons

Starting URL: http://the-internet.herokuapp.com/add_remove_elements/

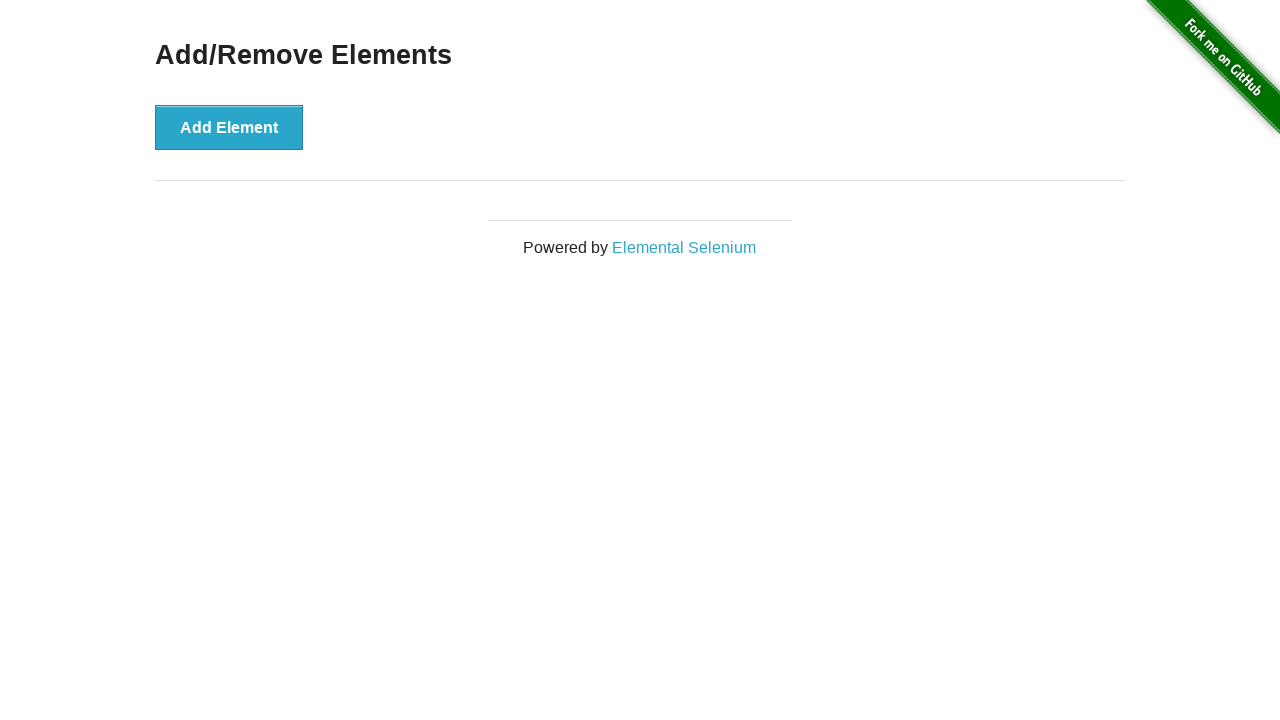

Navigated to add/remove elements page
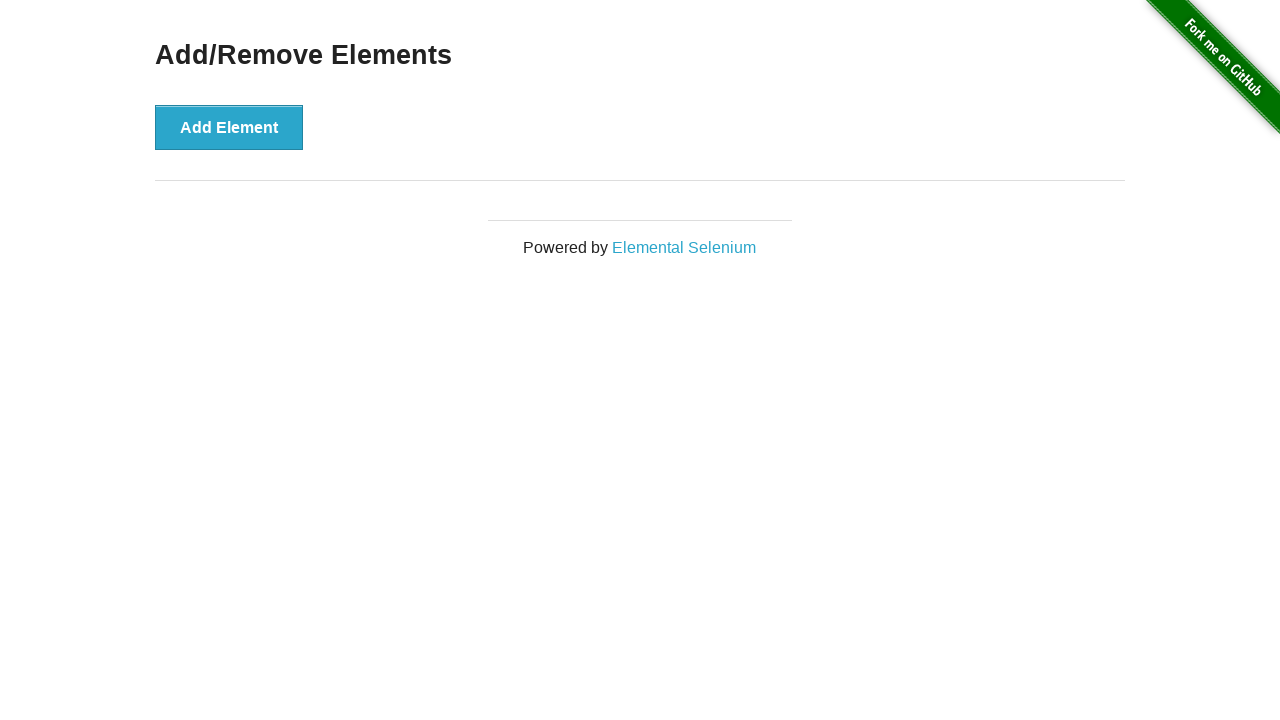

Clicked 'Add Element' button to create a delete button at (229, 127) on xpath=//button[text()='Add Element']
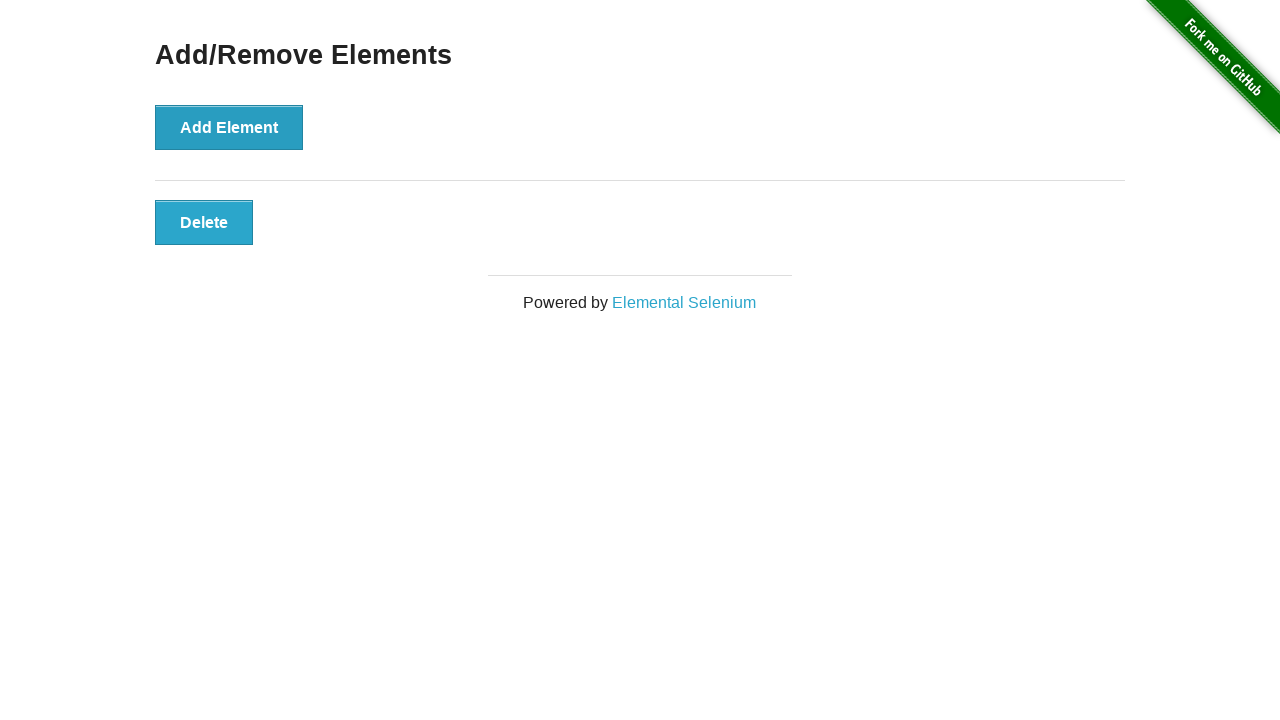

Clicked 'Add Element' button to create a delete button at (229, 127) on xpath=//button[text()='Add Element']
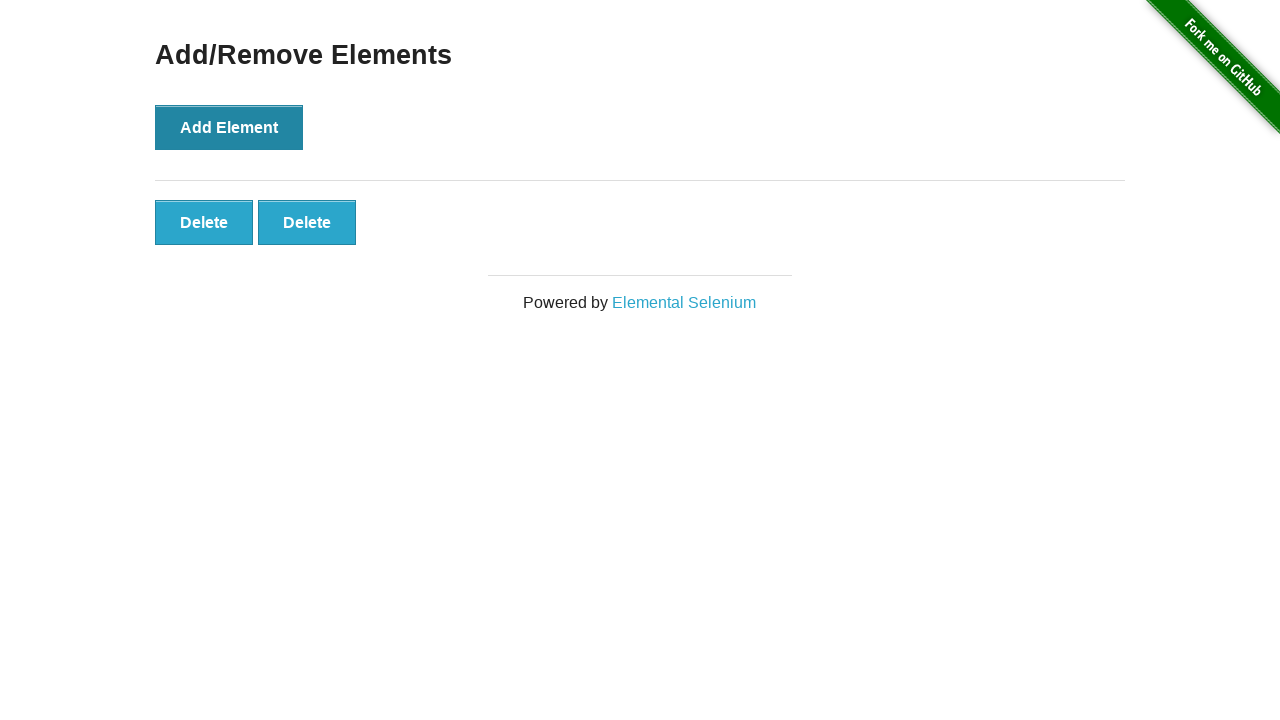

Clicked 'Add Element' button to create a delete button at (229, 127) on xpath=//button[text()='Add Element']
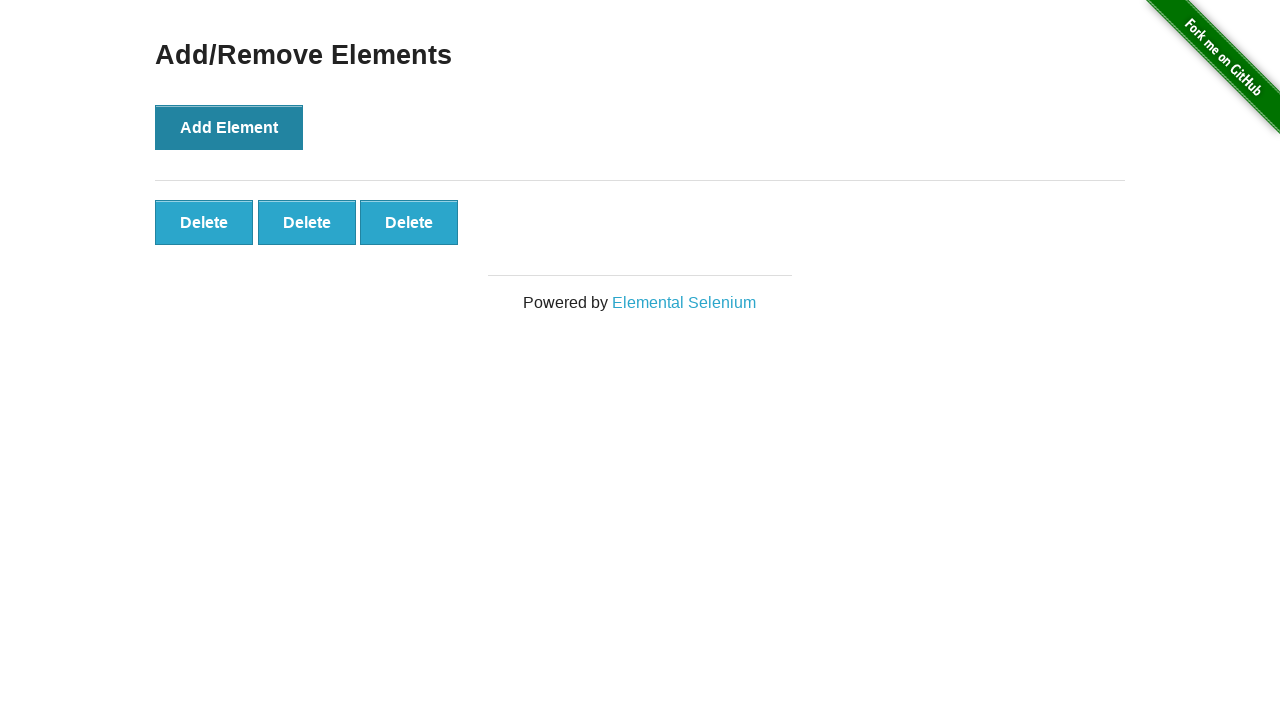

Clicked 'Add Element' button to create a delete button at (229, 127) on xpath=//button[text()='Add Element']
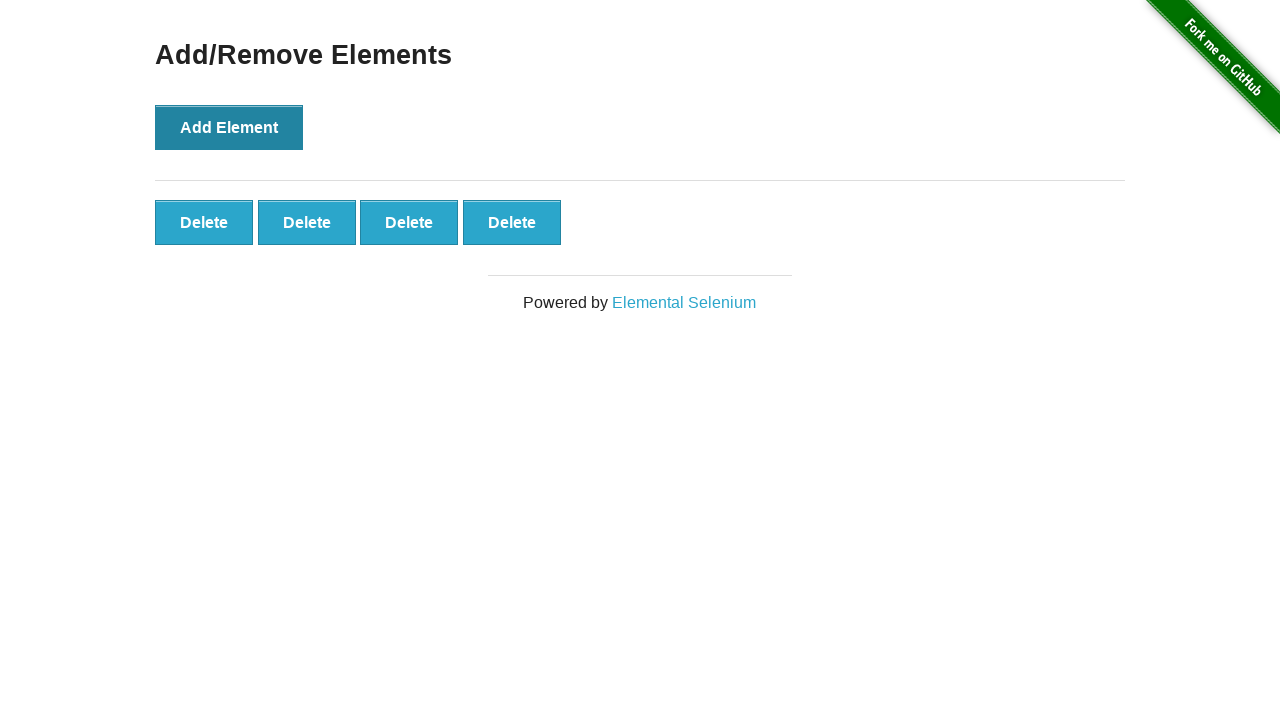

Clicked 'Add Element' button to create a delete button at (229, 127) on xpath=//button[text()='Add Element']
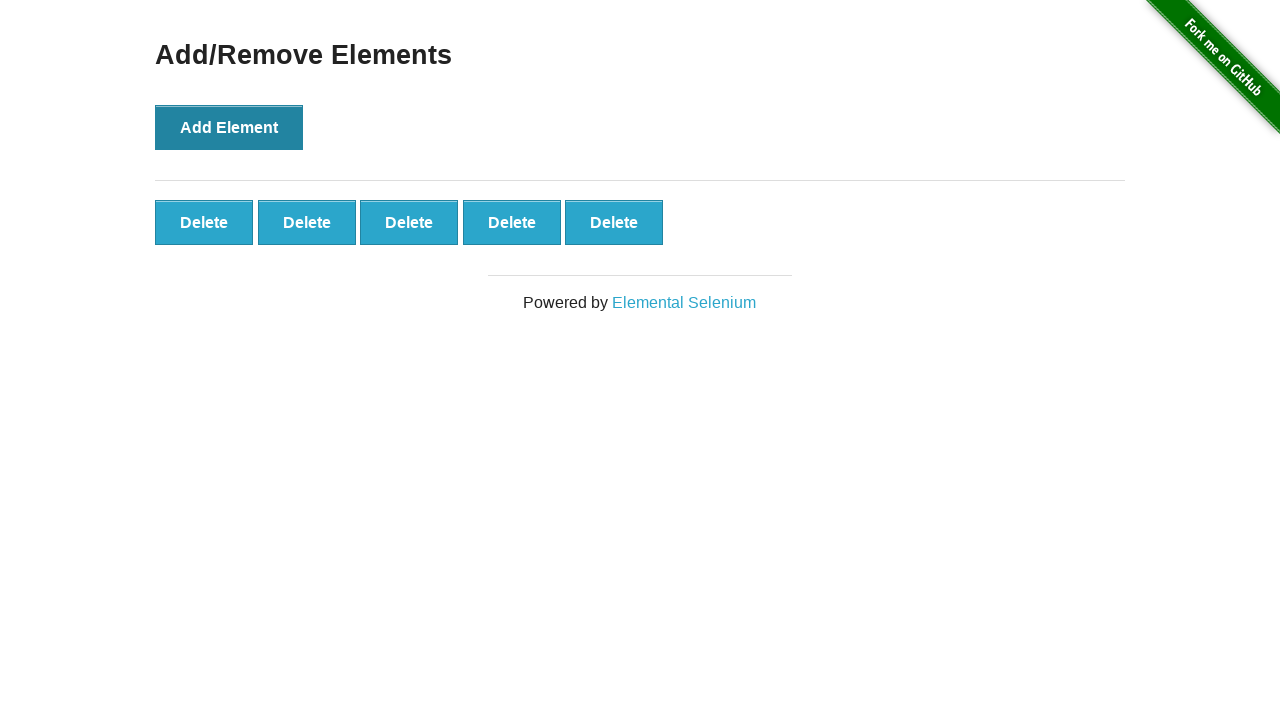

Delete buttons have been added to the page
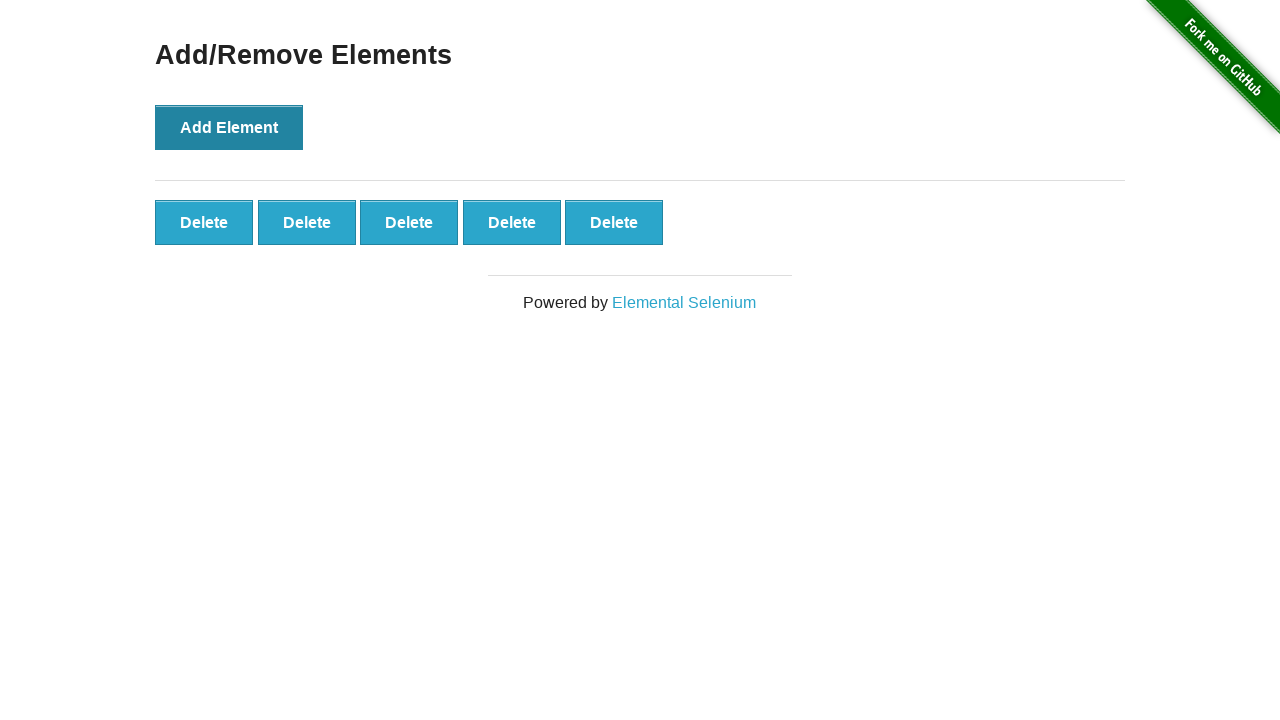

Verified that 5 delete buttons are present on the page
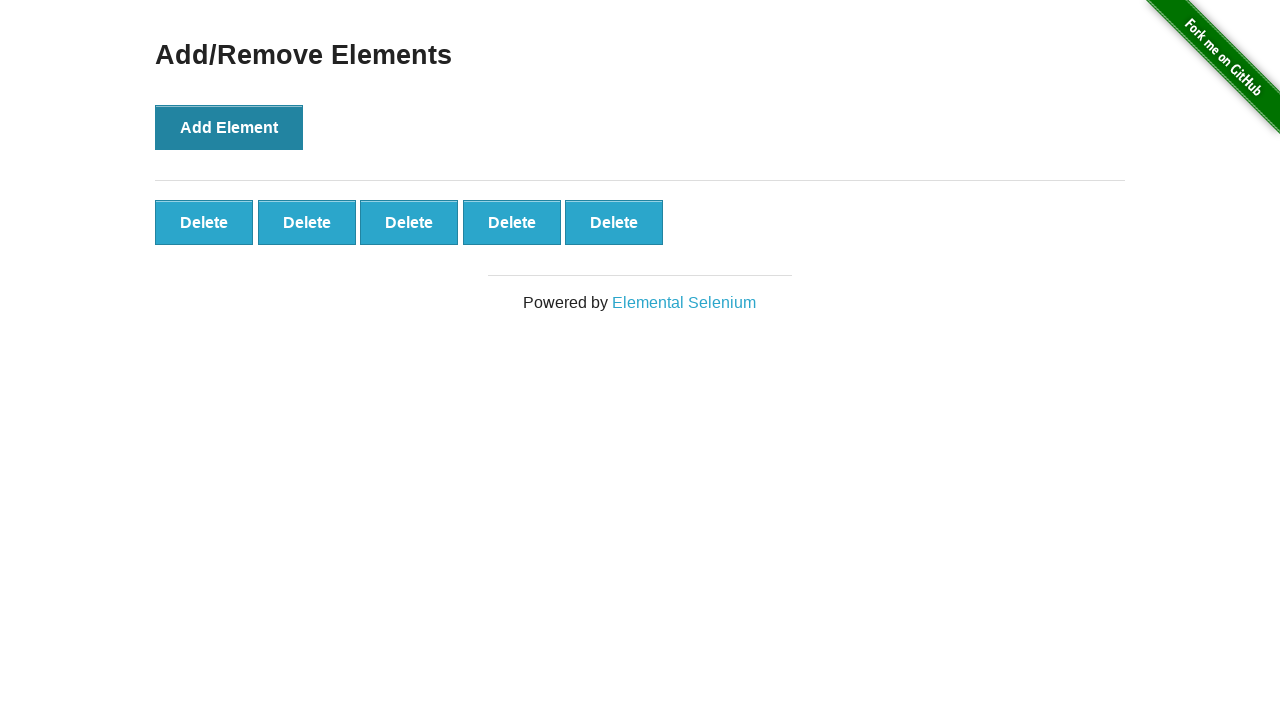

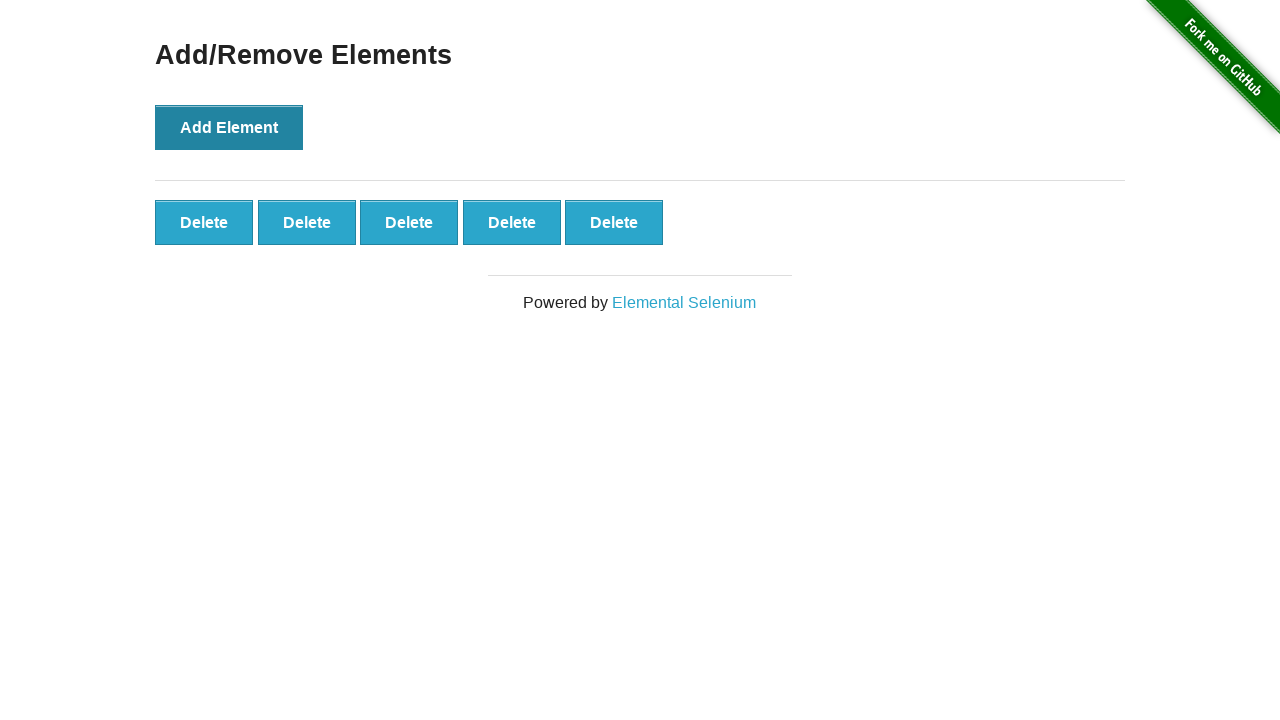